Tests horizontal slider interaction using drag and drop to change the slider value

Starting URL: http://the-internet.herokuapp.com/horizontal_slider

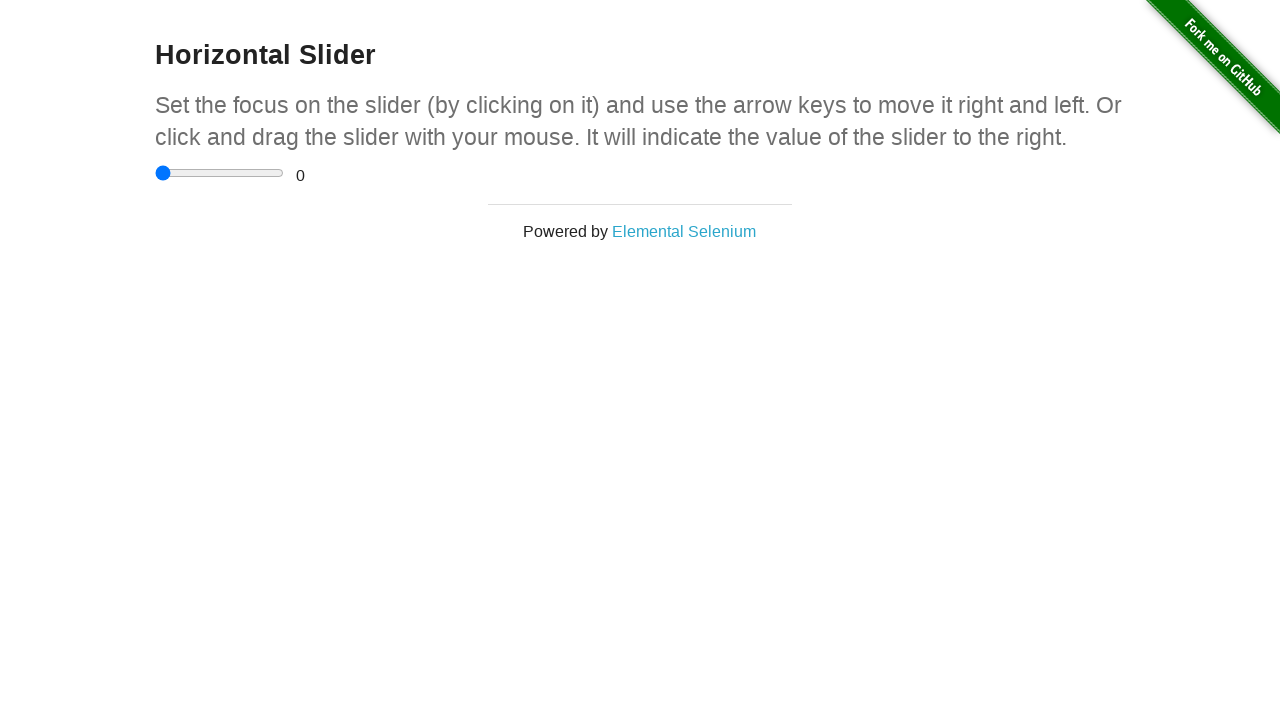

Located the horizontal slider element
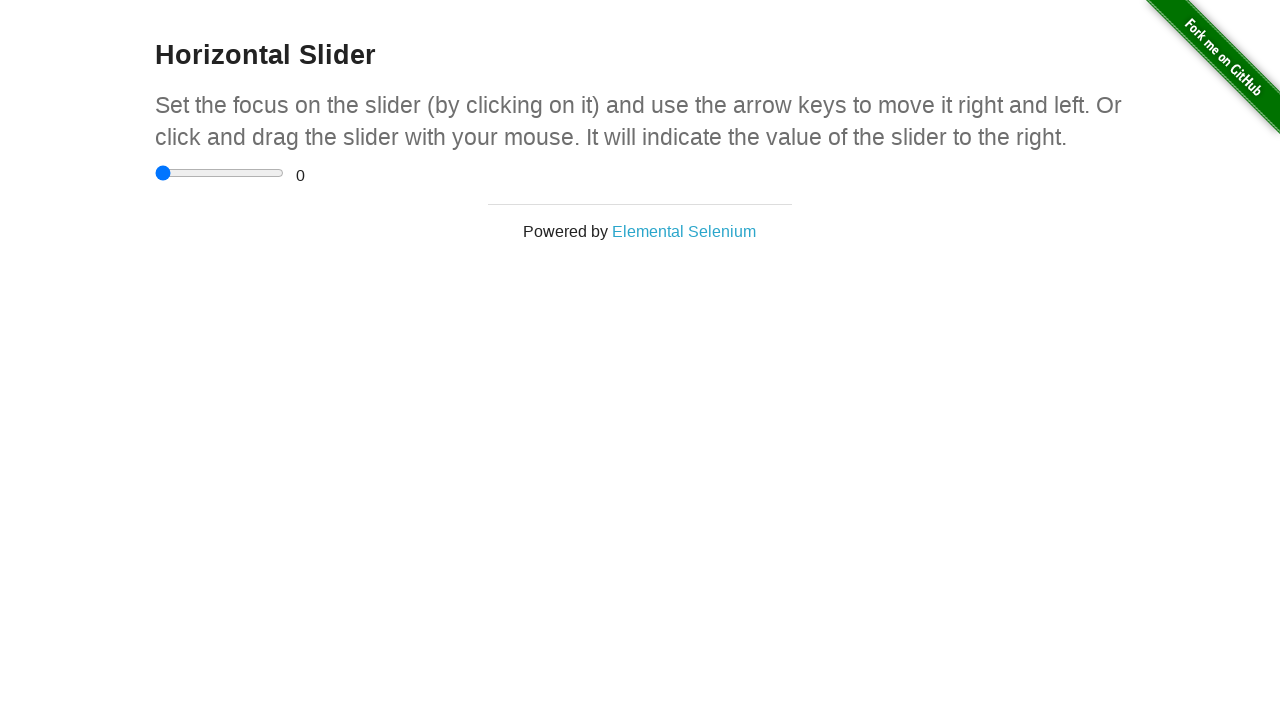

Retrieved bounding box coordinates of the slider
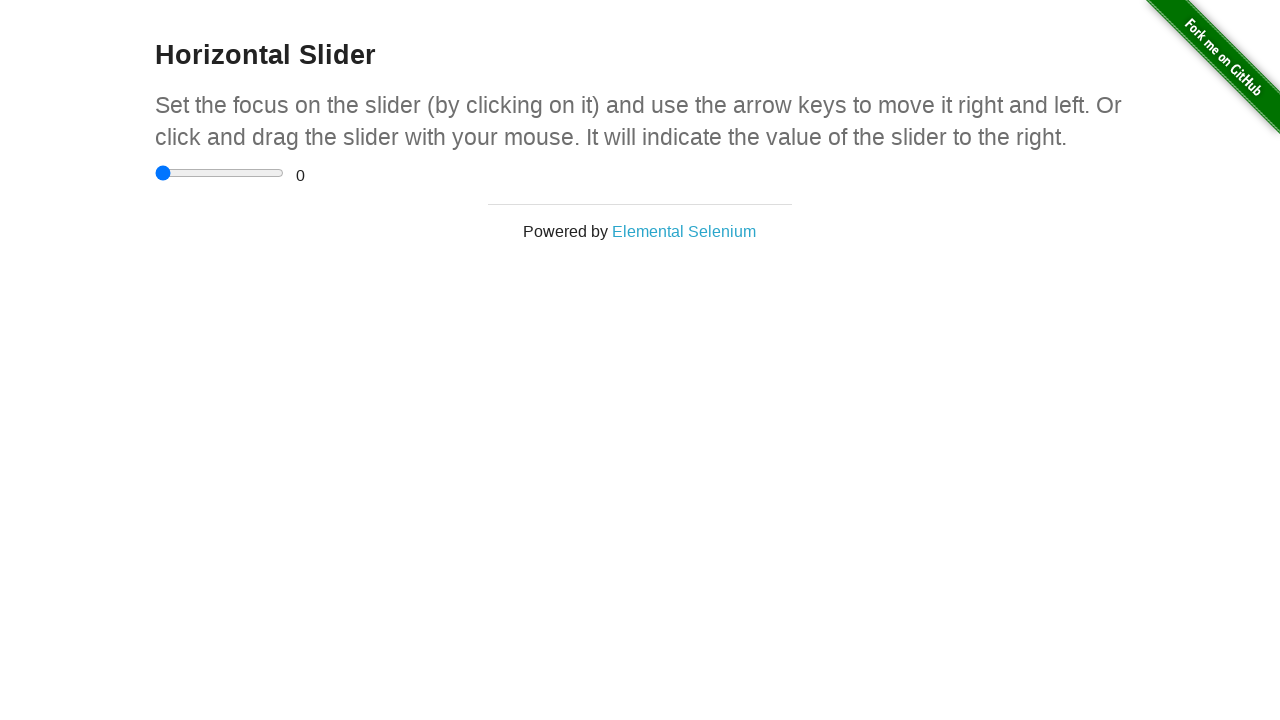

Moved mouse to center of slider at (220, 173)
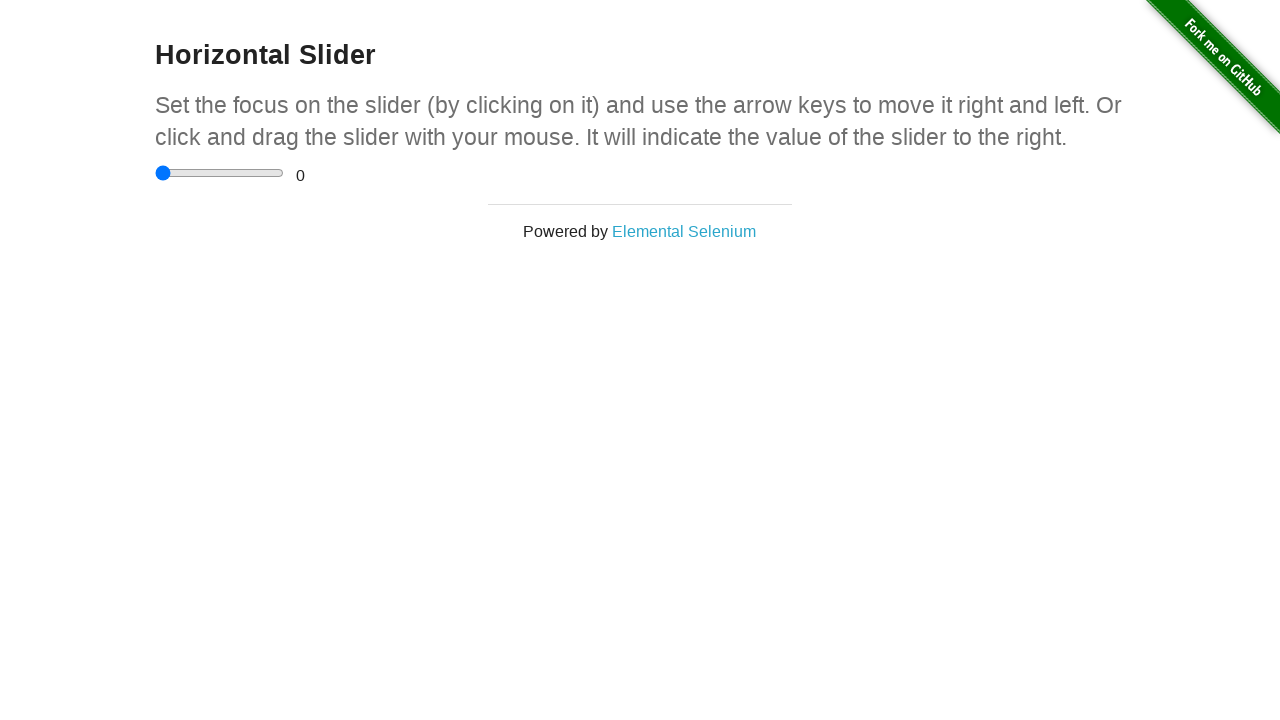

Pressed mouse button down on slider at (220, 173)
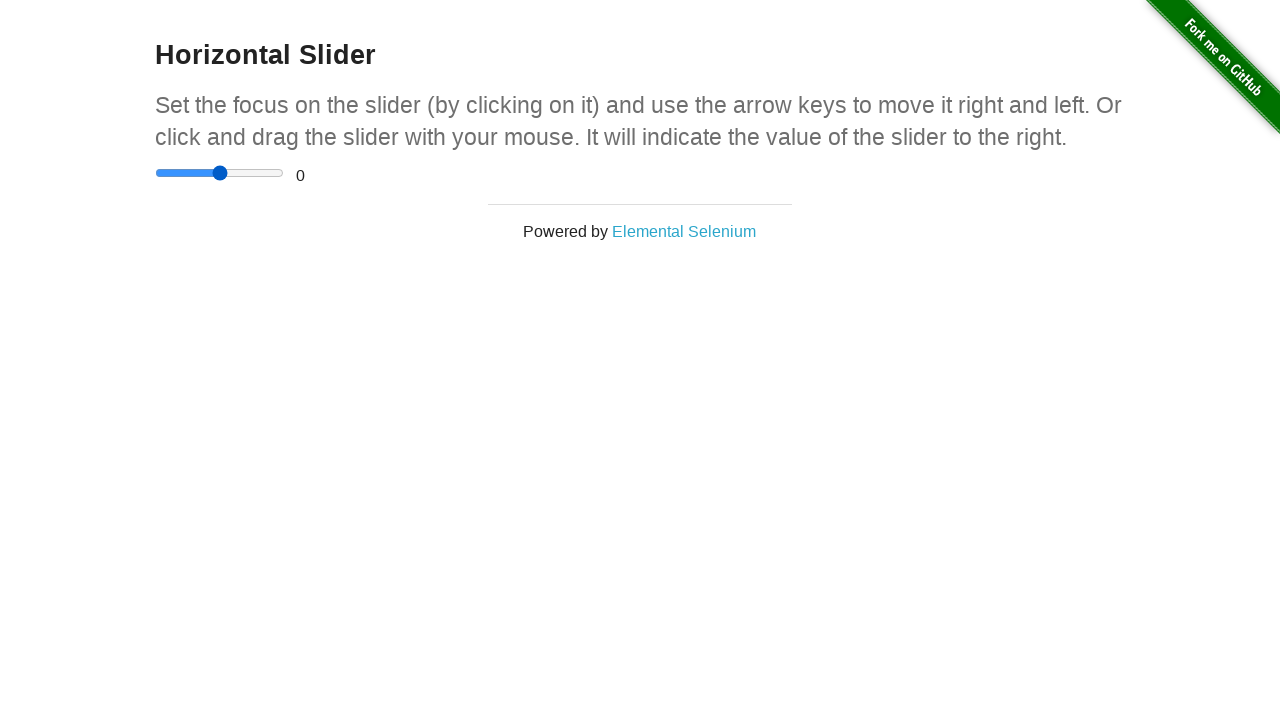

Dragged slider to the left (1/4 position) at (187, 173)
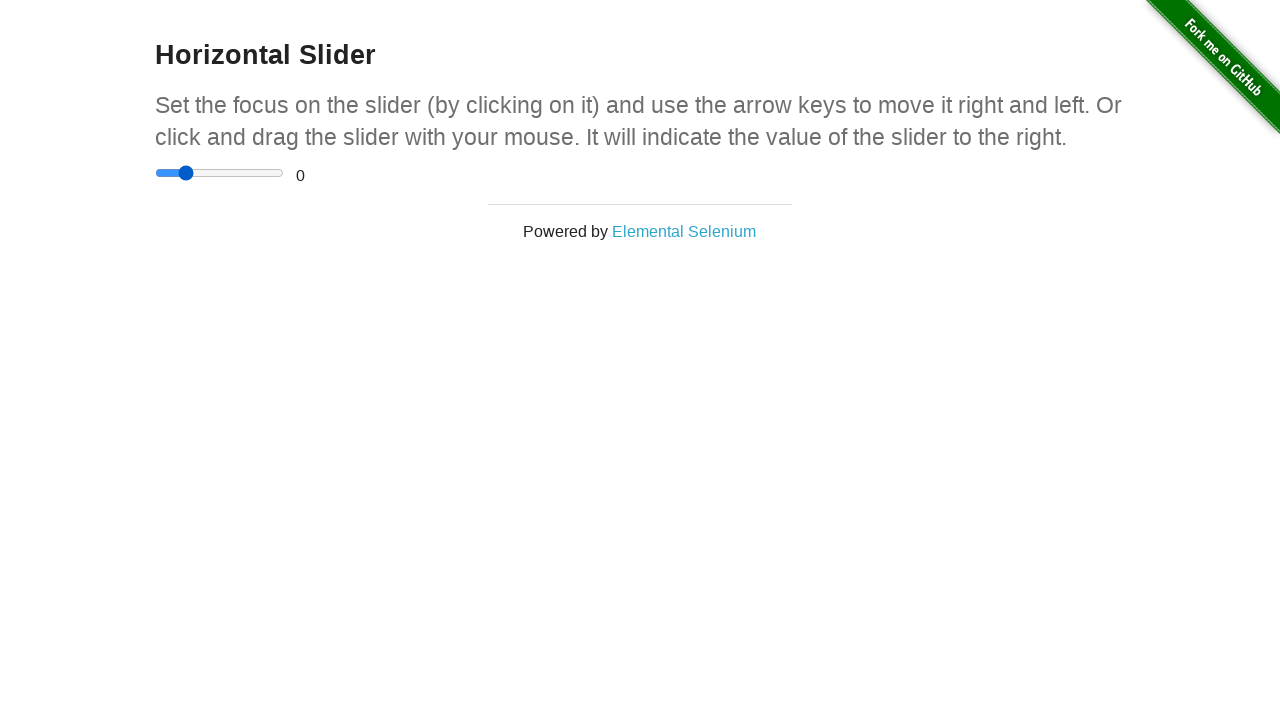

Released mouse button to complete slider drag at (187, 173)
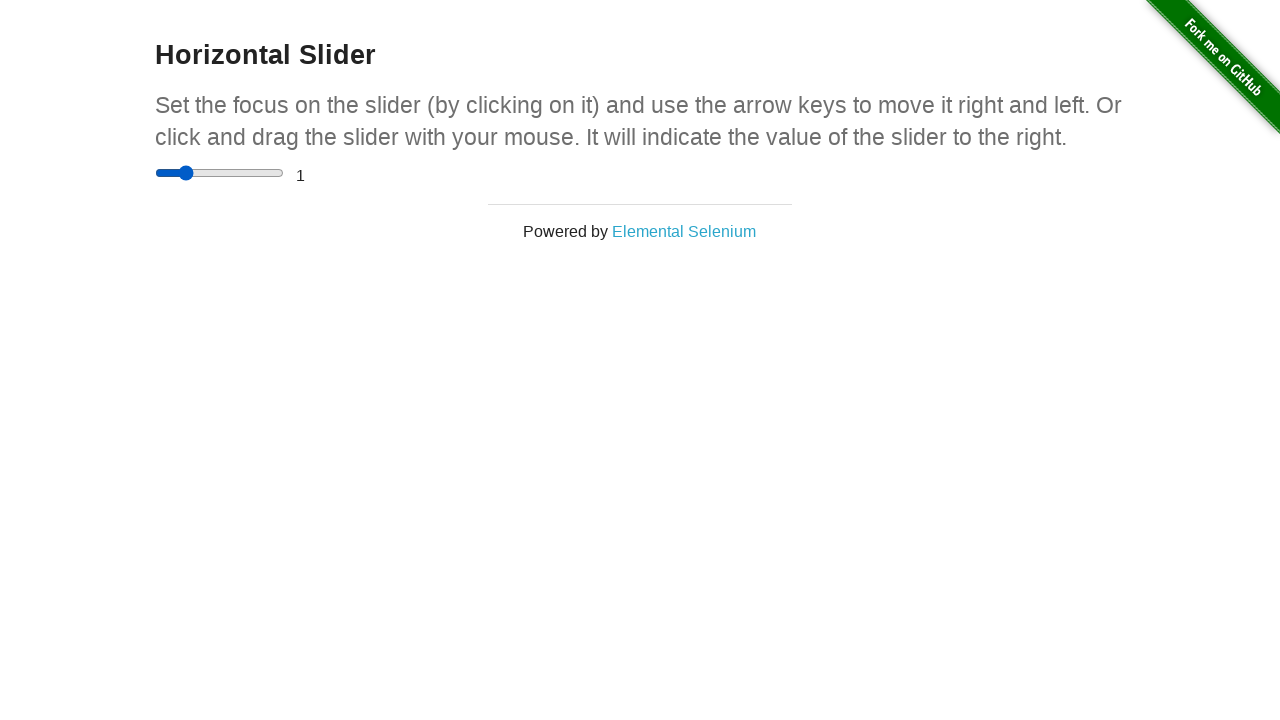

Located the range value display element
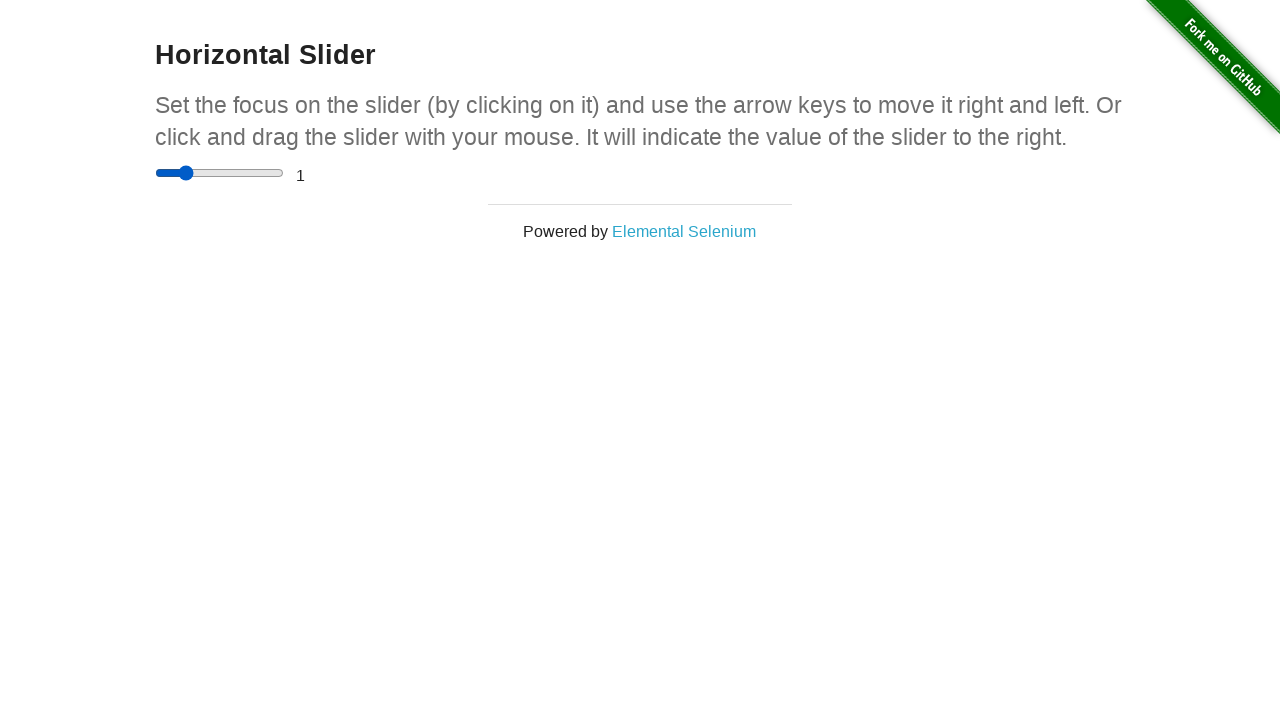

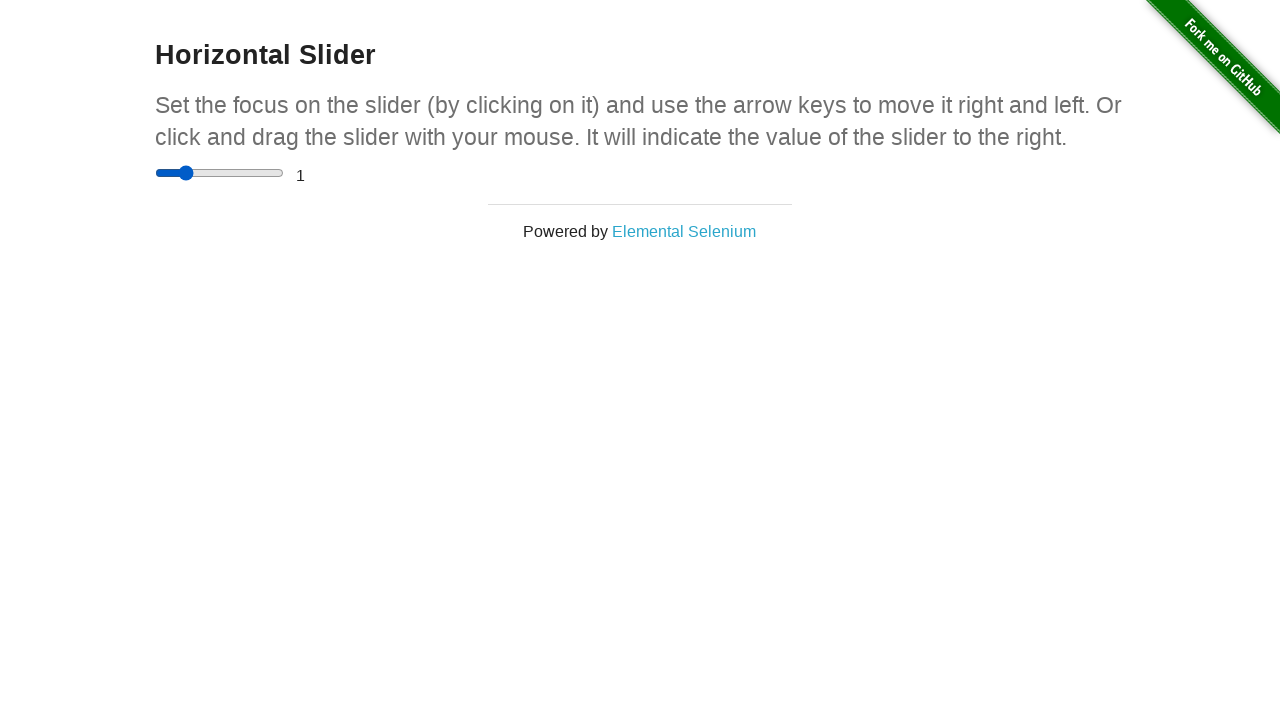